Tests calculator addition with a positive and a negative number

Starting URL: http://web2.0calc.com/

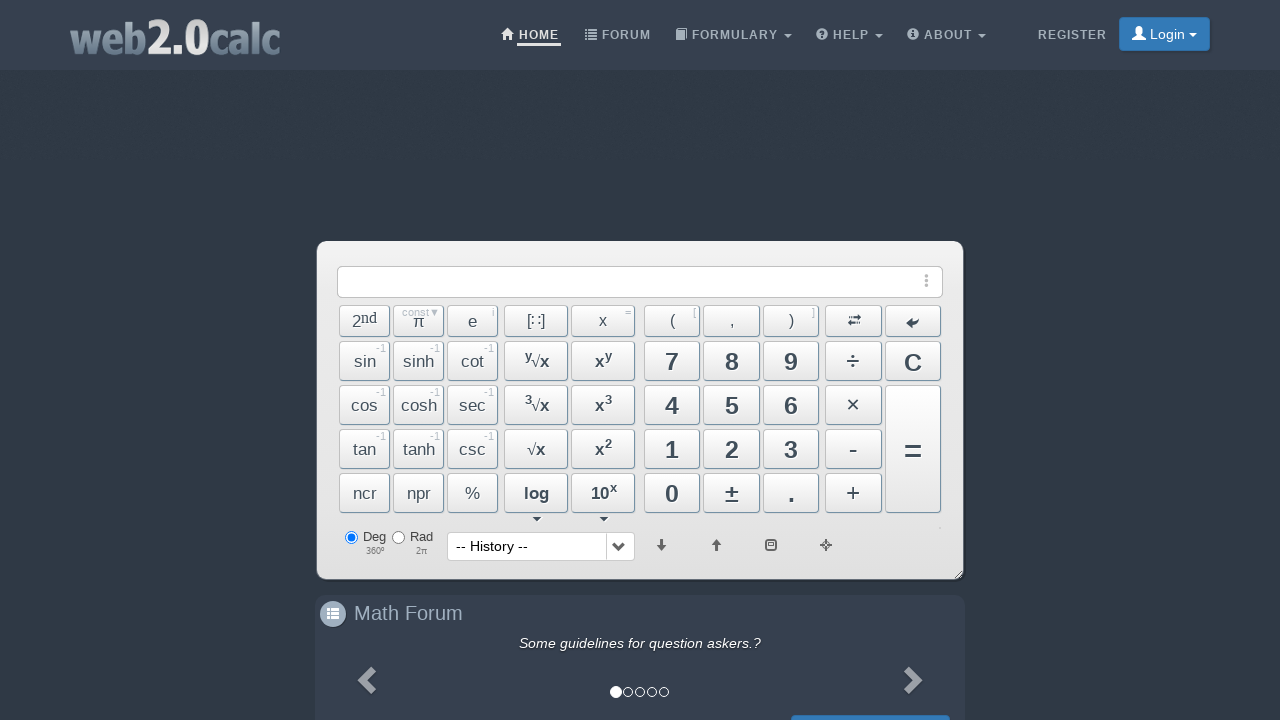

Clicked button 7 to enter positive number at (672, 361) on #Btn7
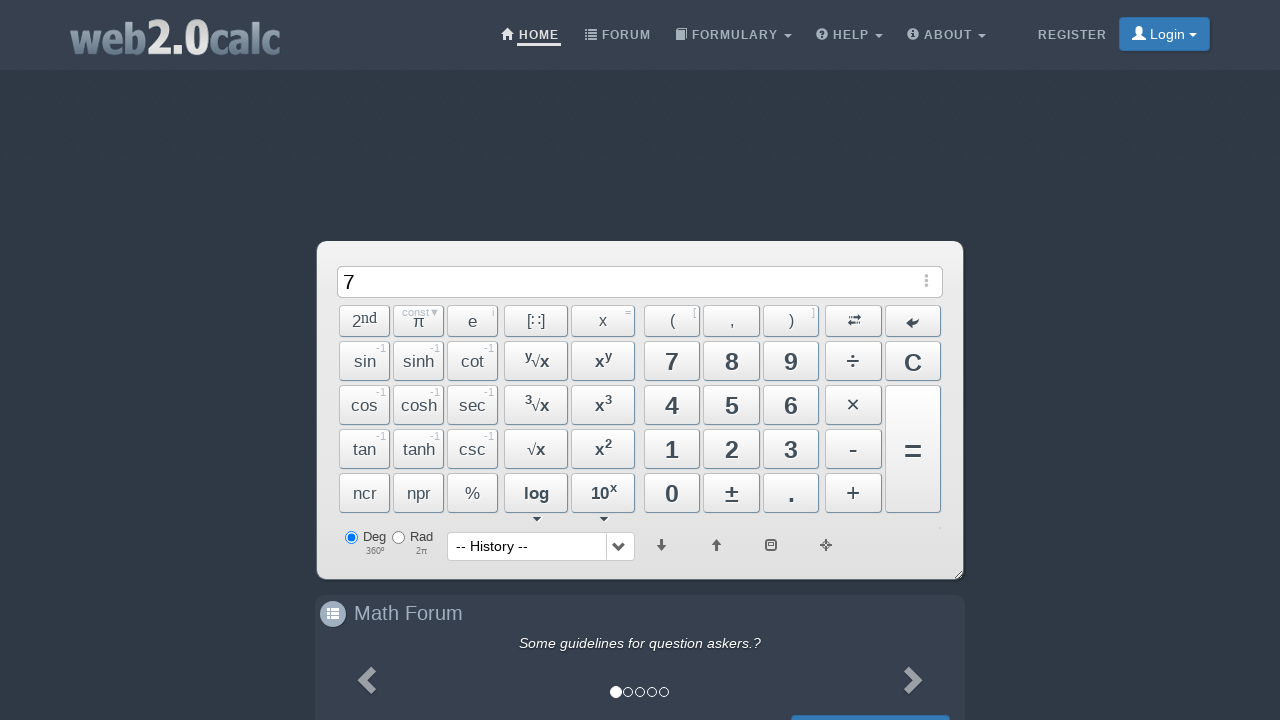

Clicked plus button to add at (853, 493) on #BtnPlus
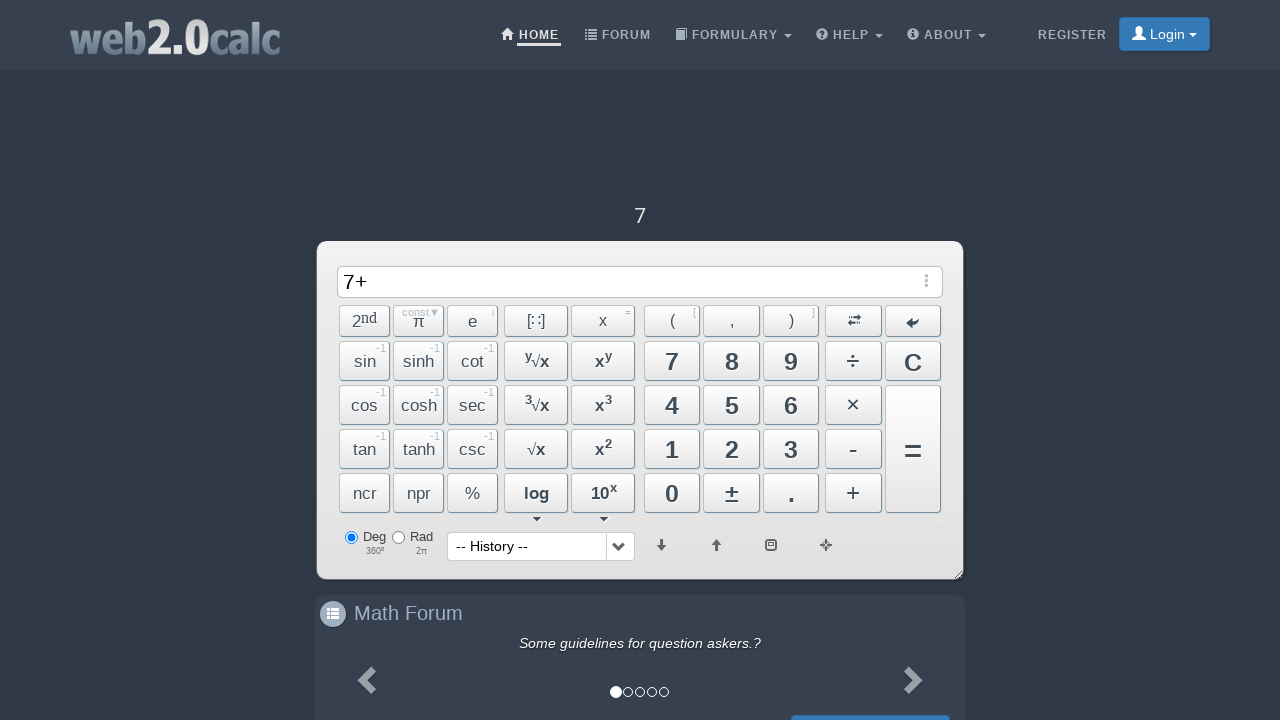

Clicked minus button to enter negative number at (853, 449) on #BtnMinus
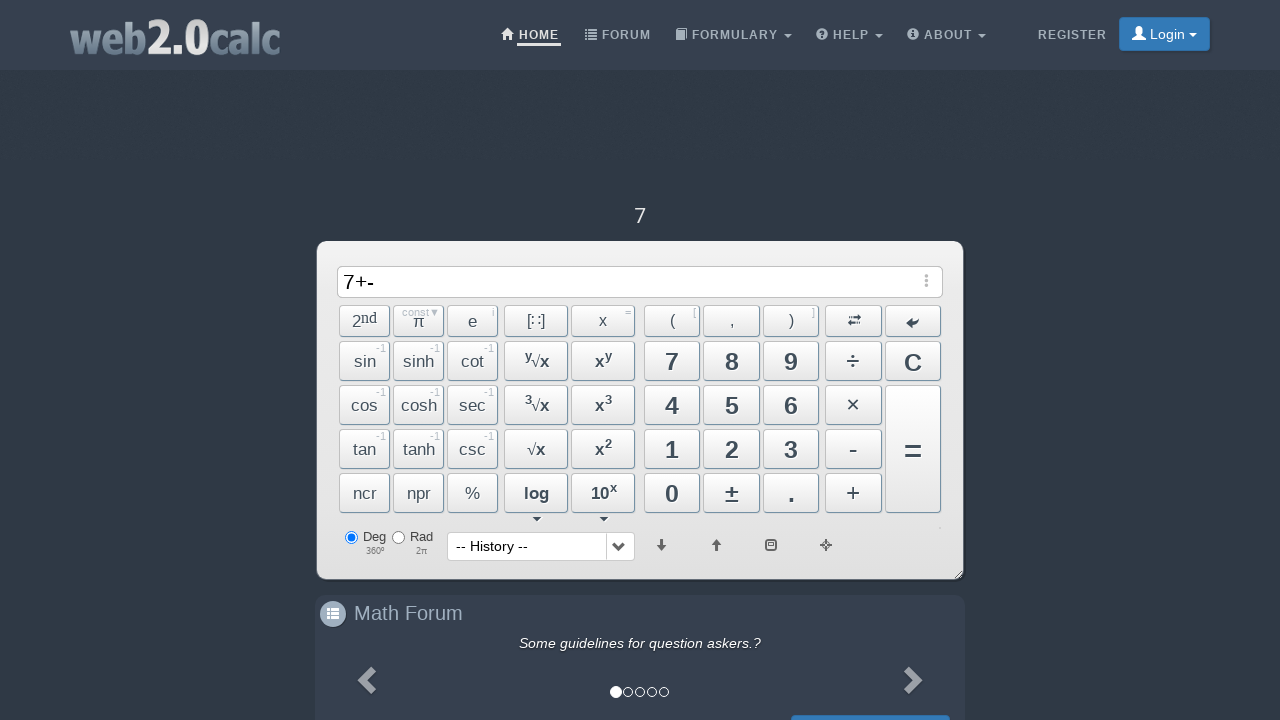

Clicked button 3 to complete negative number entry at (791, 449) on #Btn3
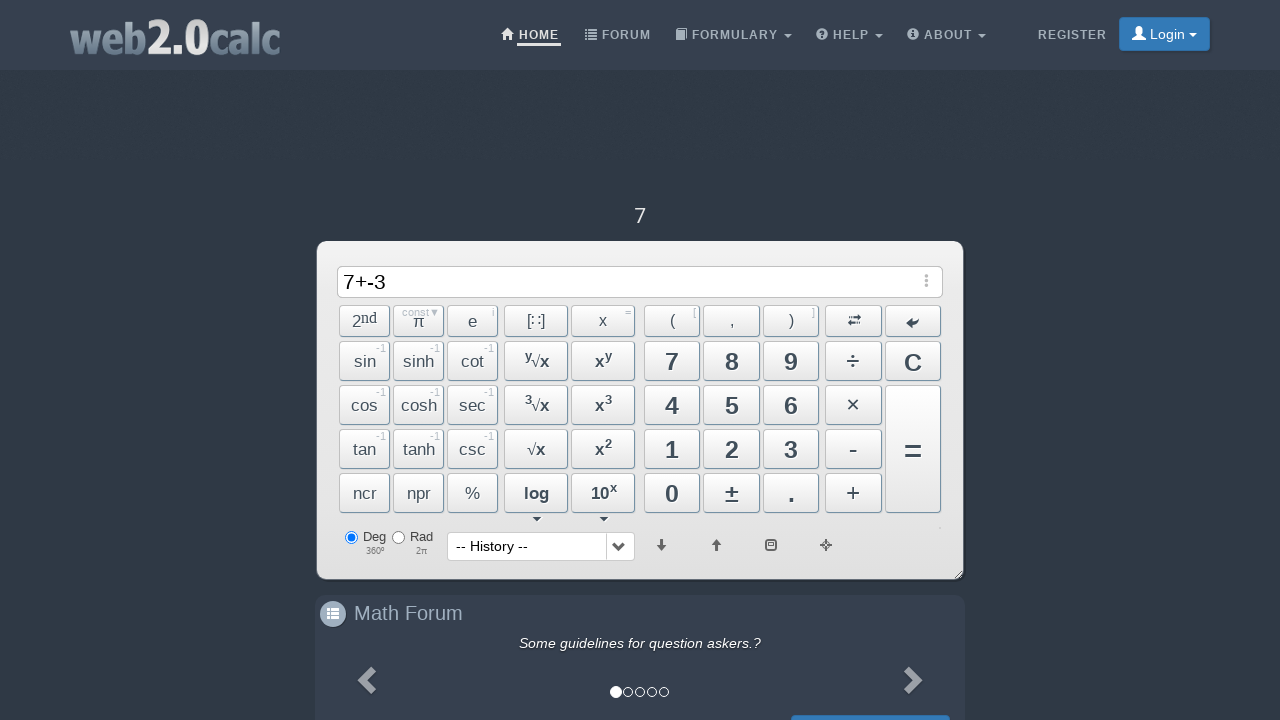

Clicked equals button to calculate result at (913, 449) on #BtnCalc
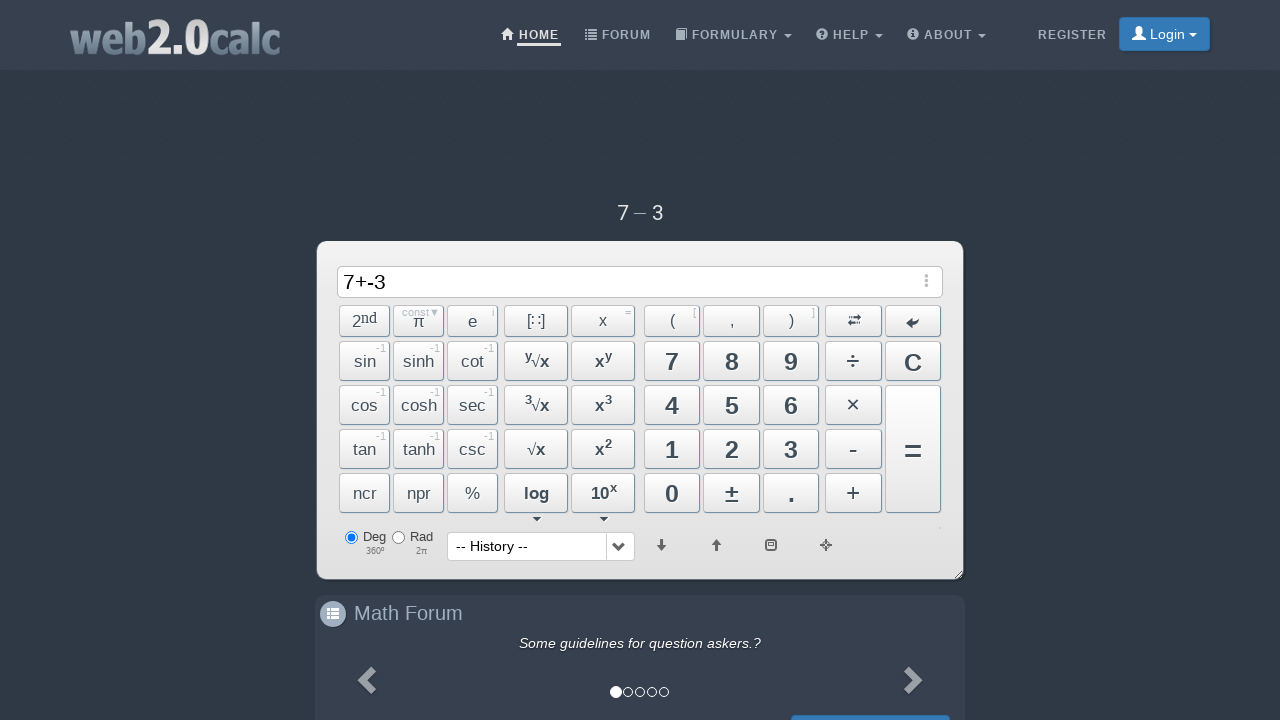

Waited 1000ms for result to be displayed
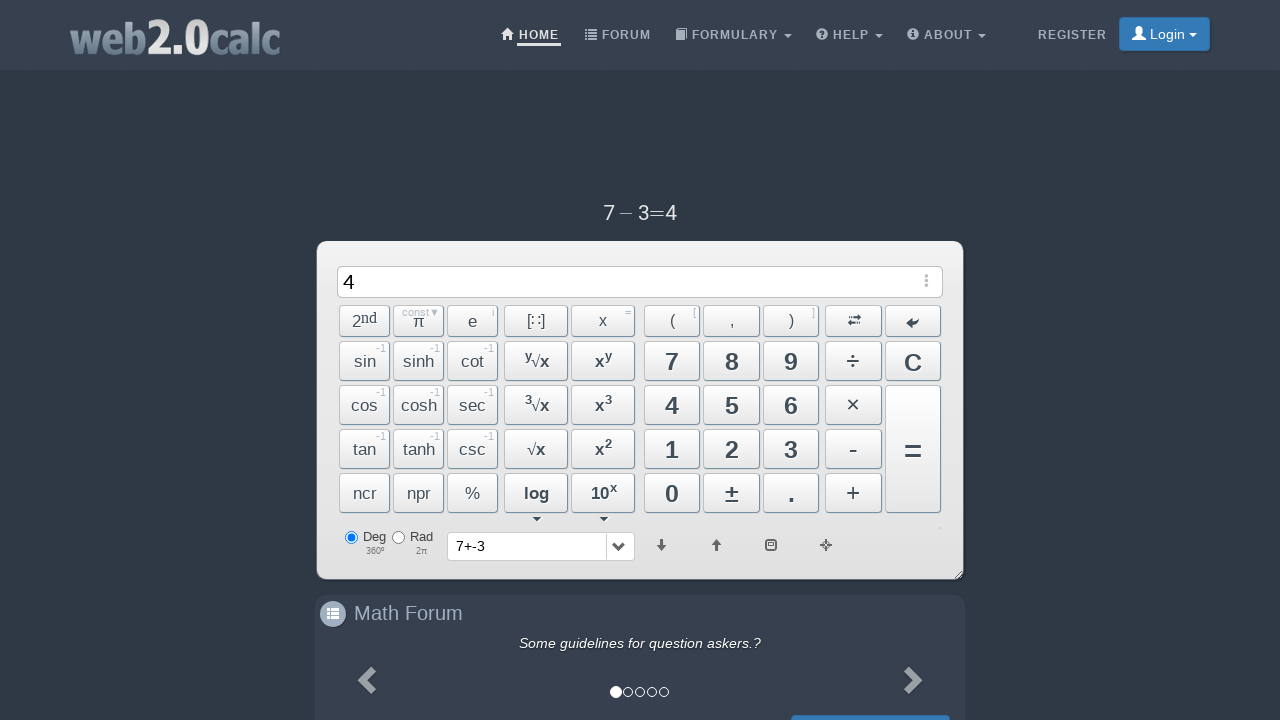

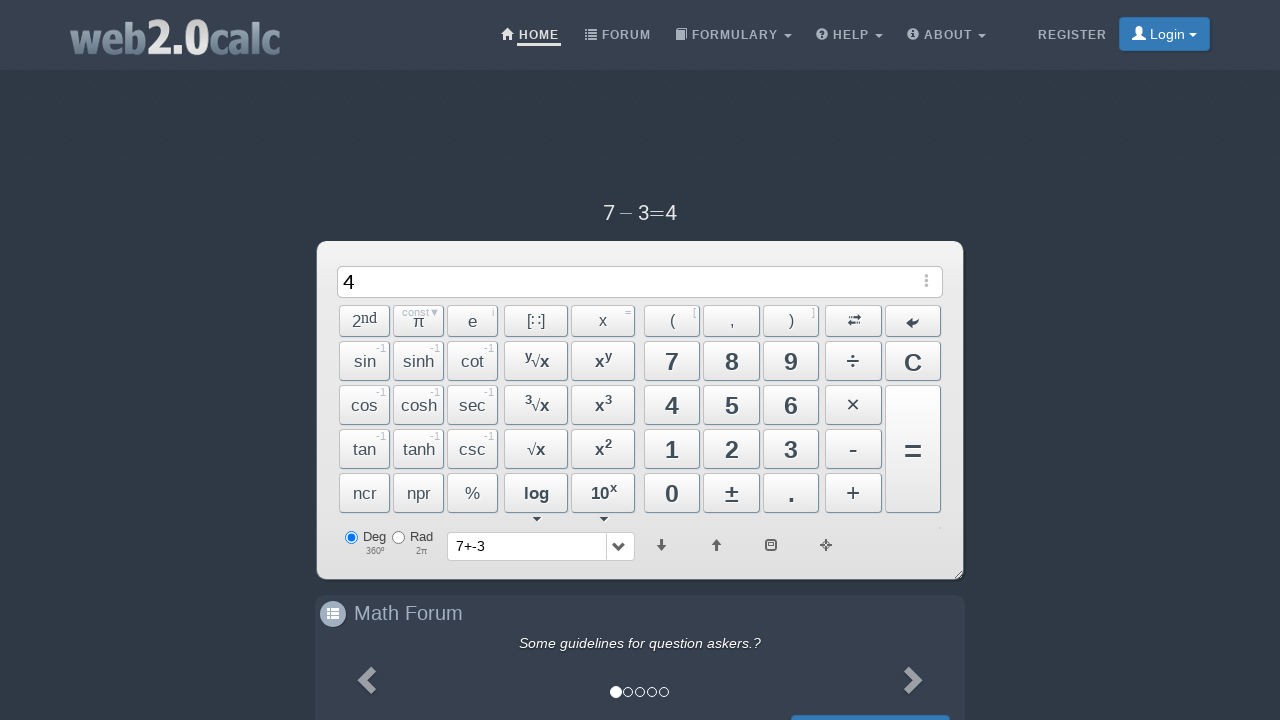